Navigates to an LMS website, clicks on "All Courses" link, and counts the number of courses displayed on the page

Starting URL: https://alchemy.hguy.co/lms

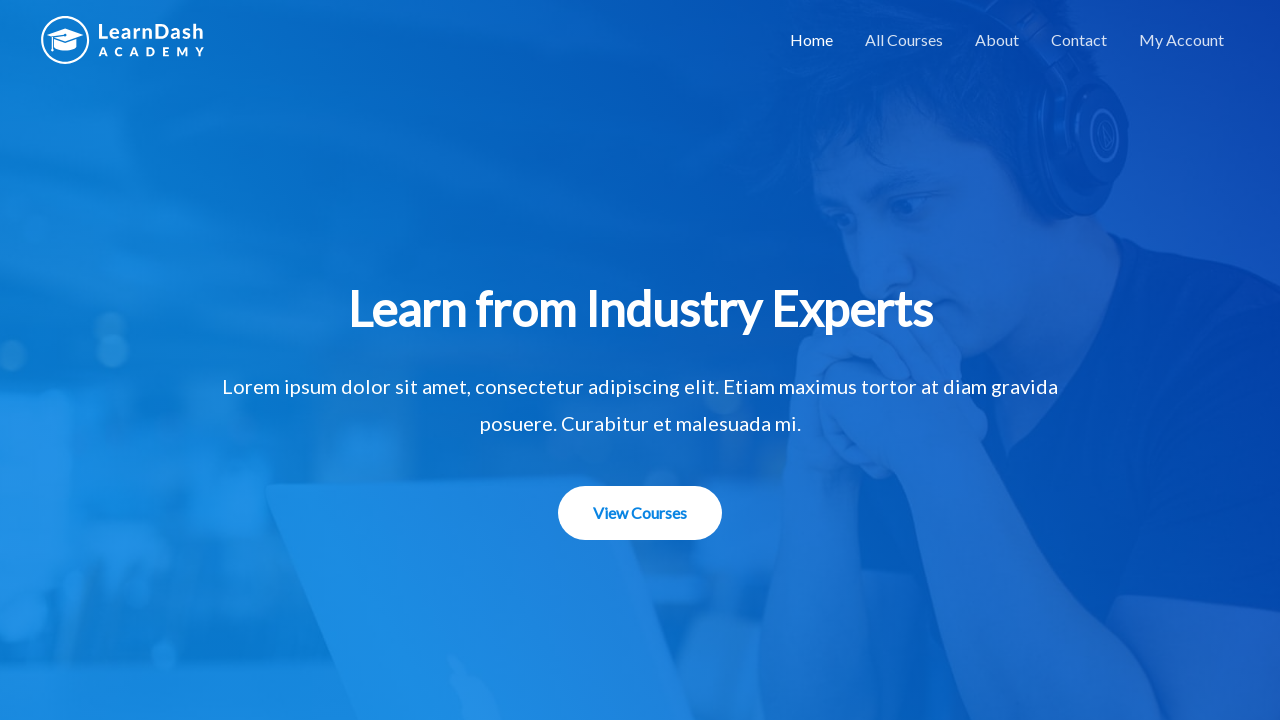

Clicked on 'All Courses' link to navigate to courses page at (904, 40) on text=All Courses
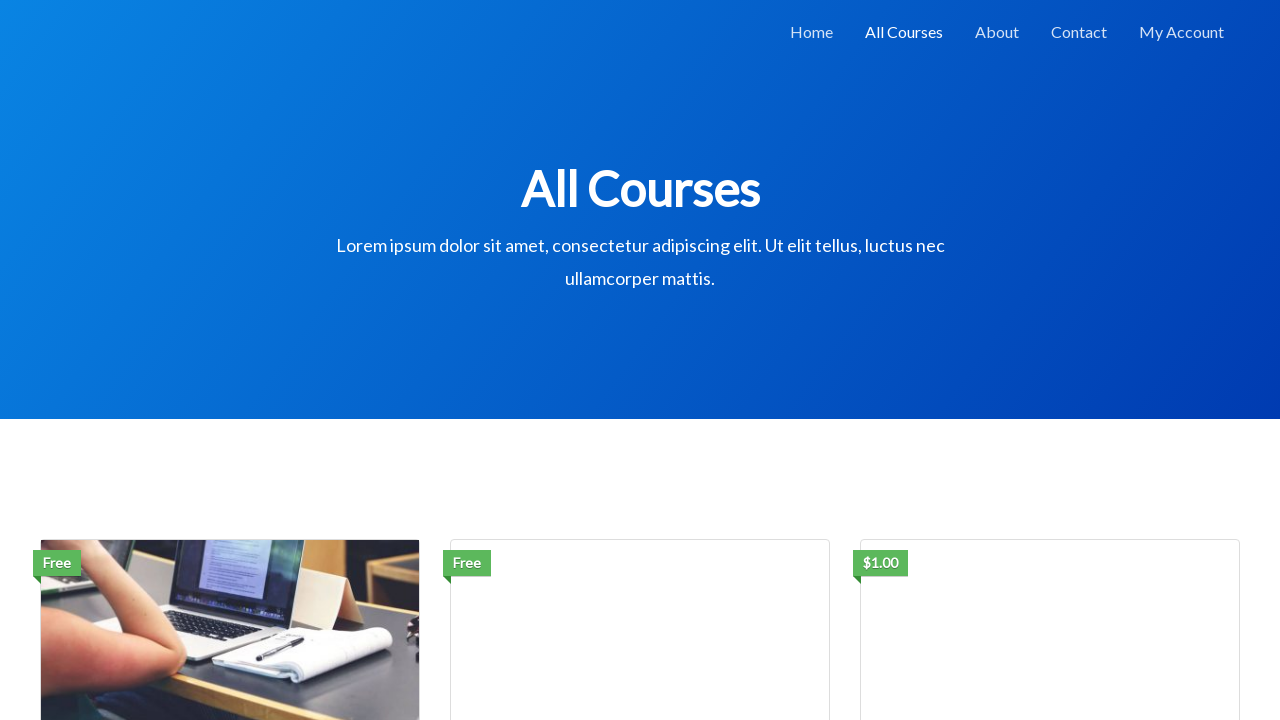

Waited for courses to load on the page
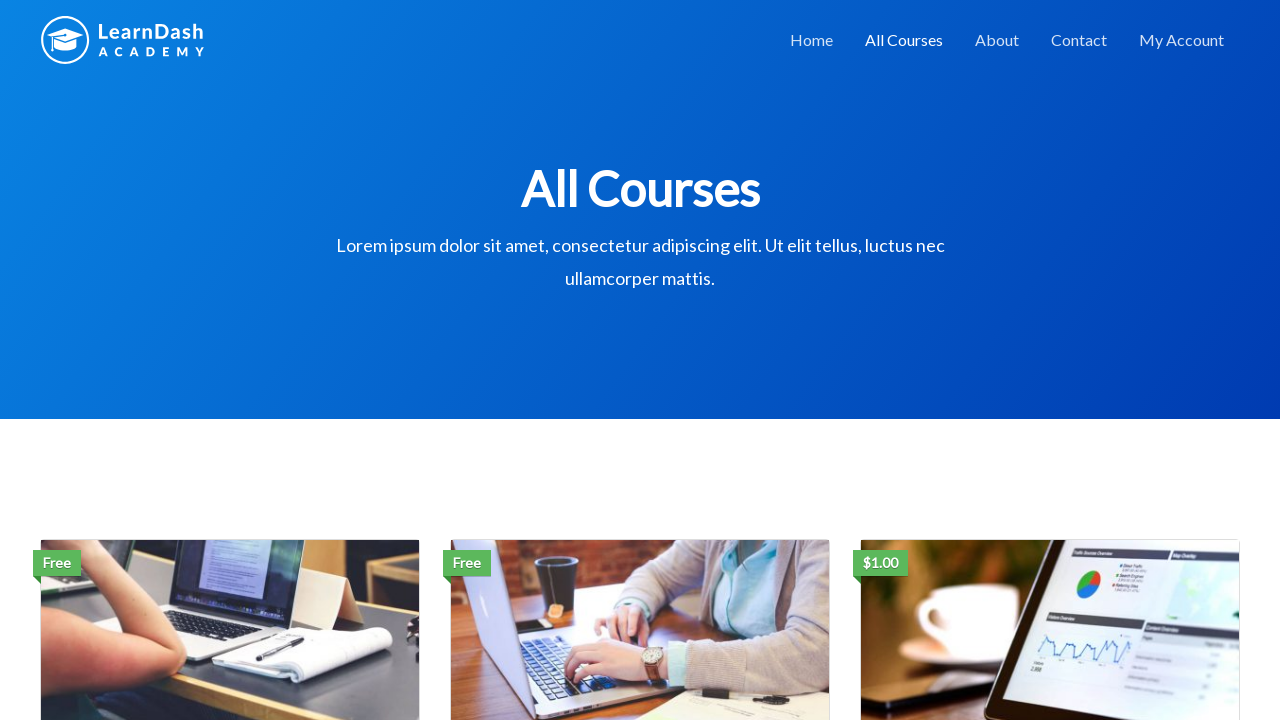

Retrieved all course elements - Total courses found: 3
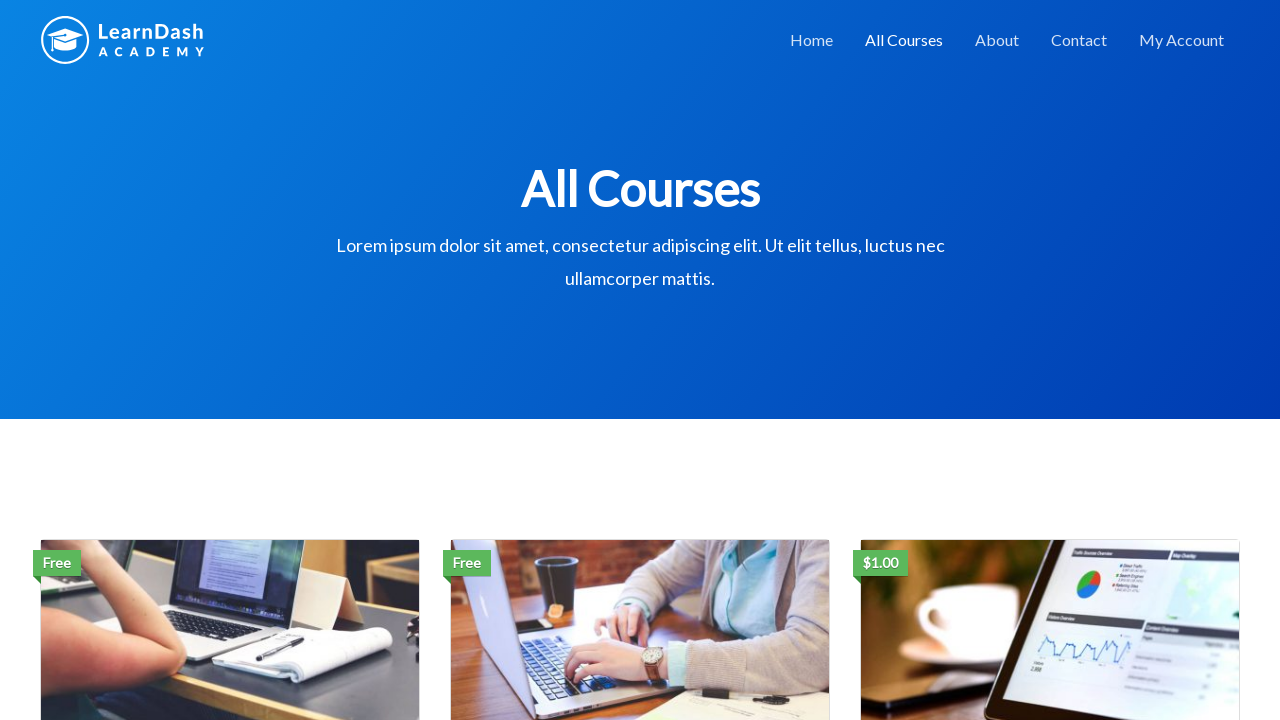

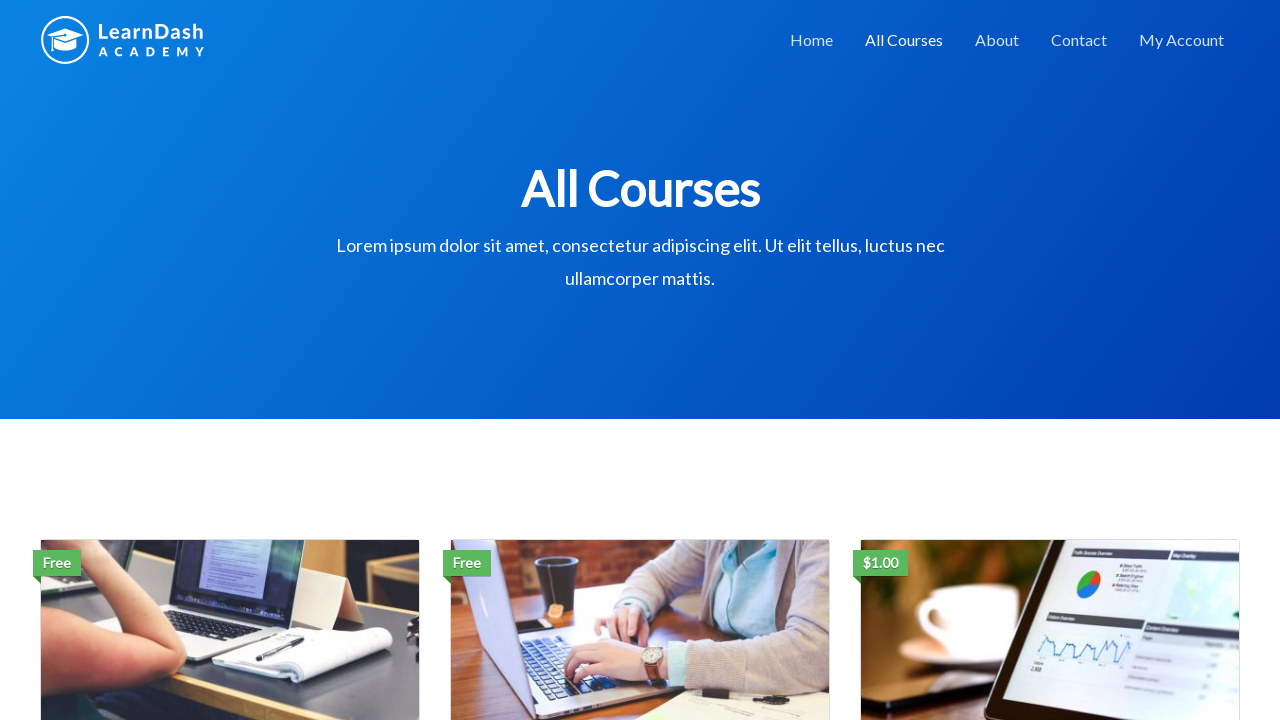